Tests marking all todo items as completed using the "Mark all as complete" checkbox.

Starting URL: https://demo.playwright.dev/todomvc

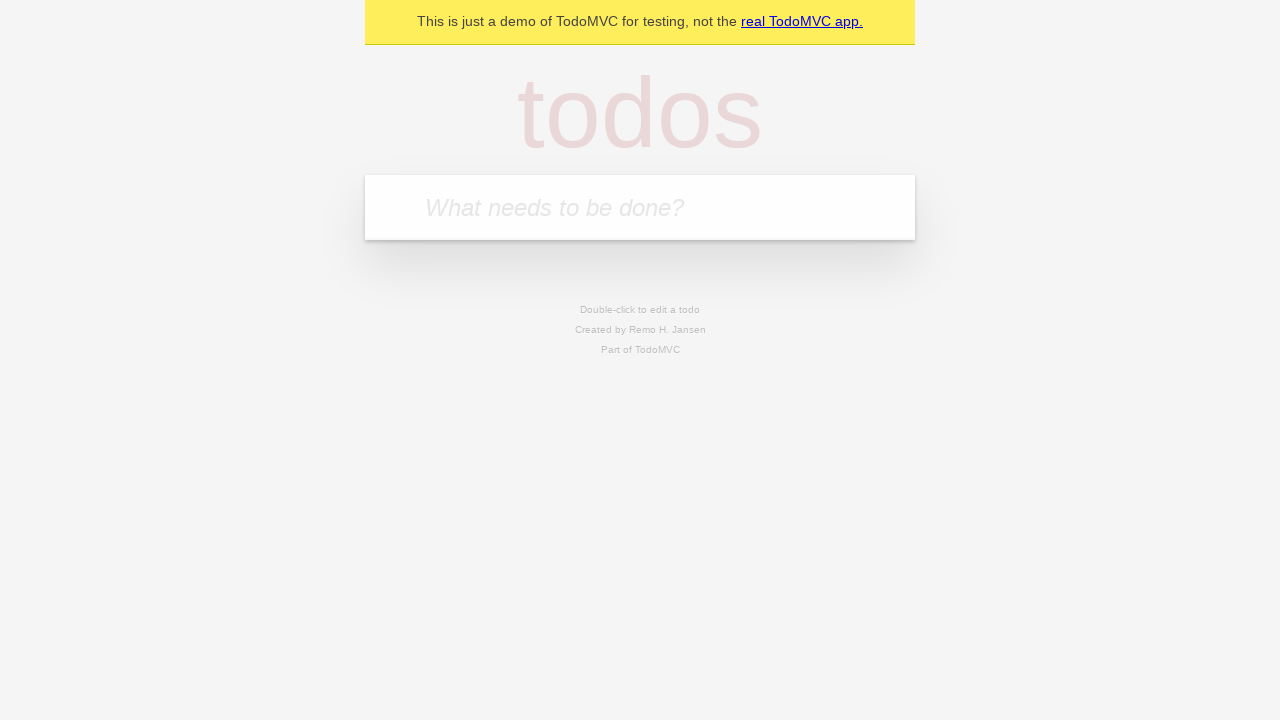

Located the 'What needs to be done?' input field
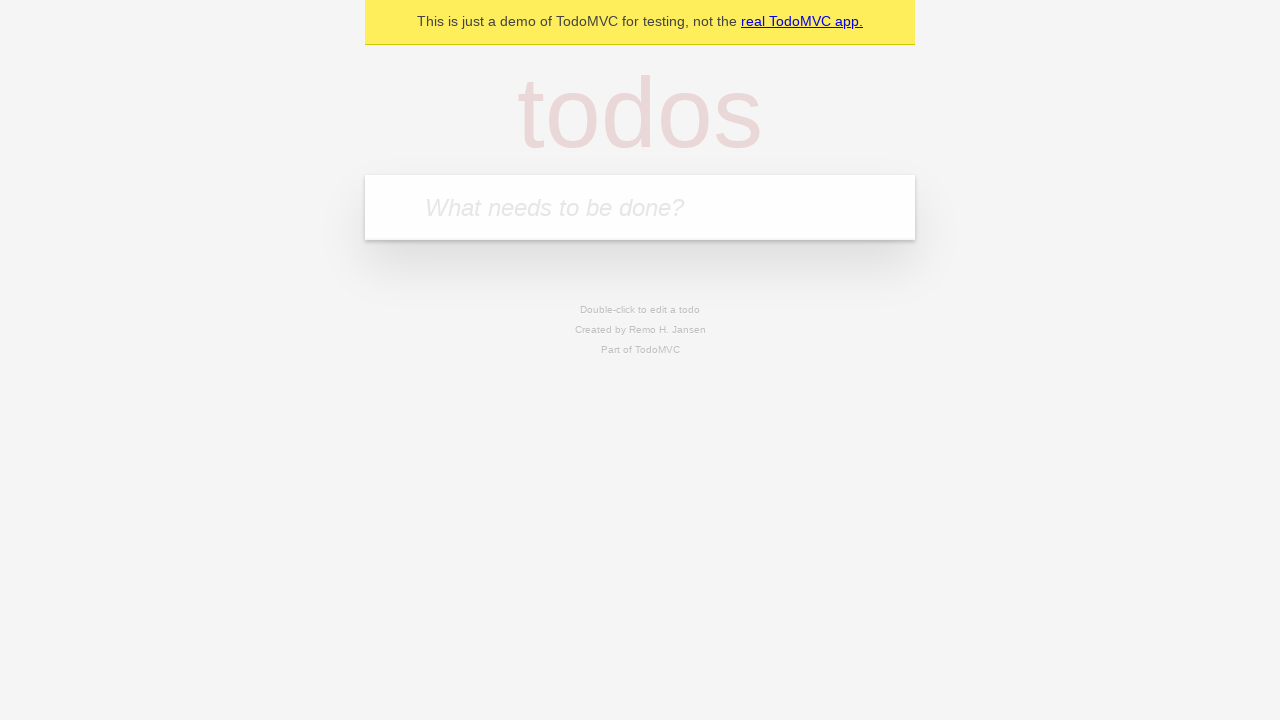

Filled first todo: 'buy some cheese' on internal:attr=[placeholder="What needs to be done?"i]
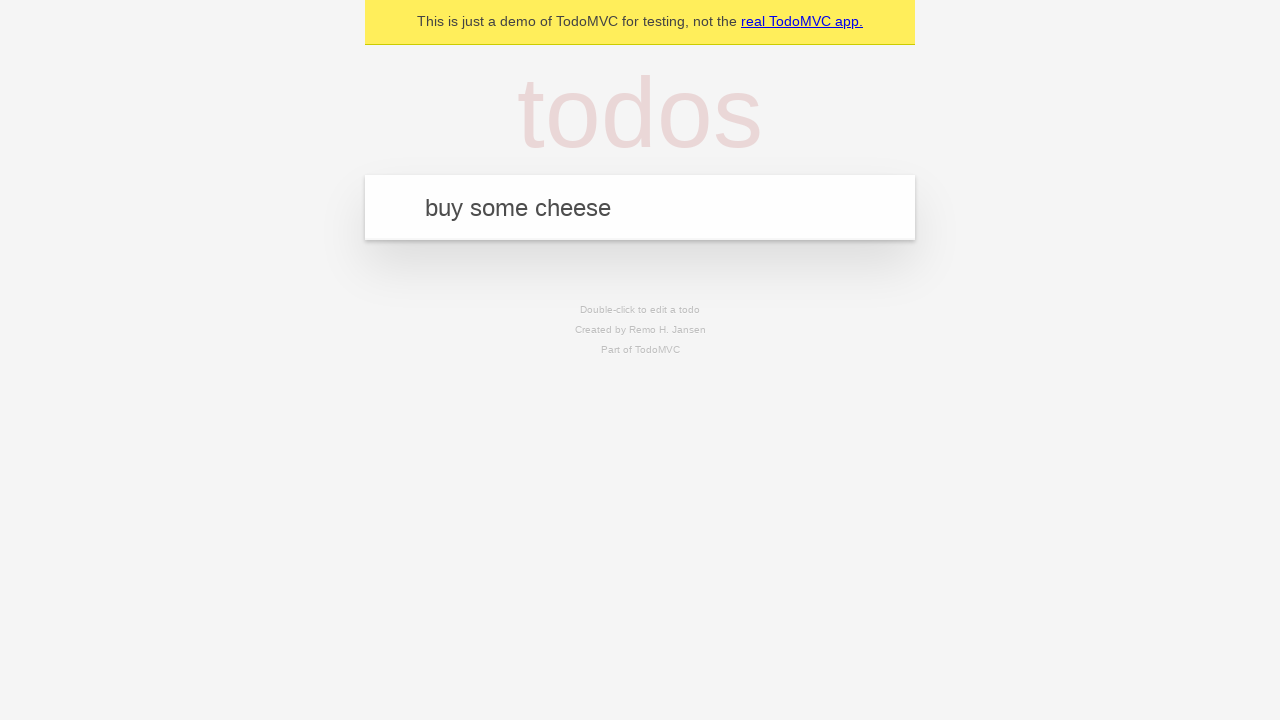

Pressed Enter to add first todo on internal:attr=[placeholder="What needs to be done?"i]
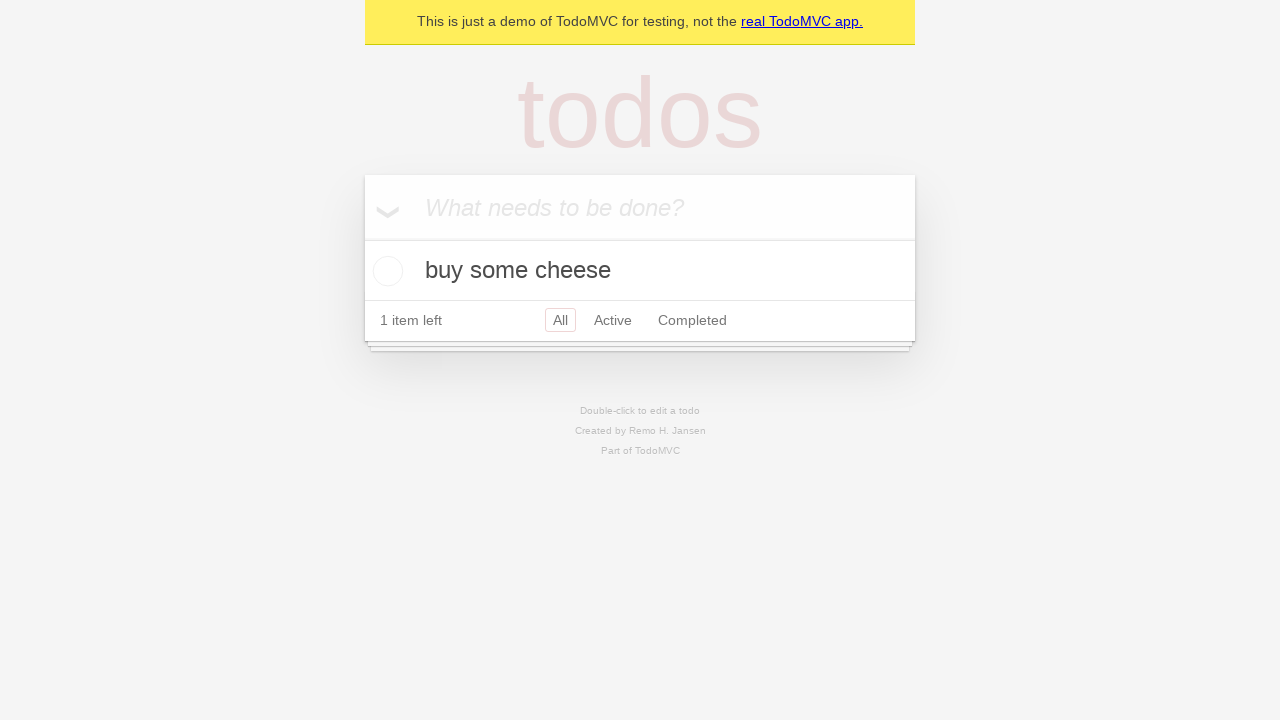

Filled second todo: 'feed the cat' on internal:attr=[placeholder="What needs to be done?"i]
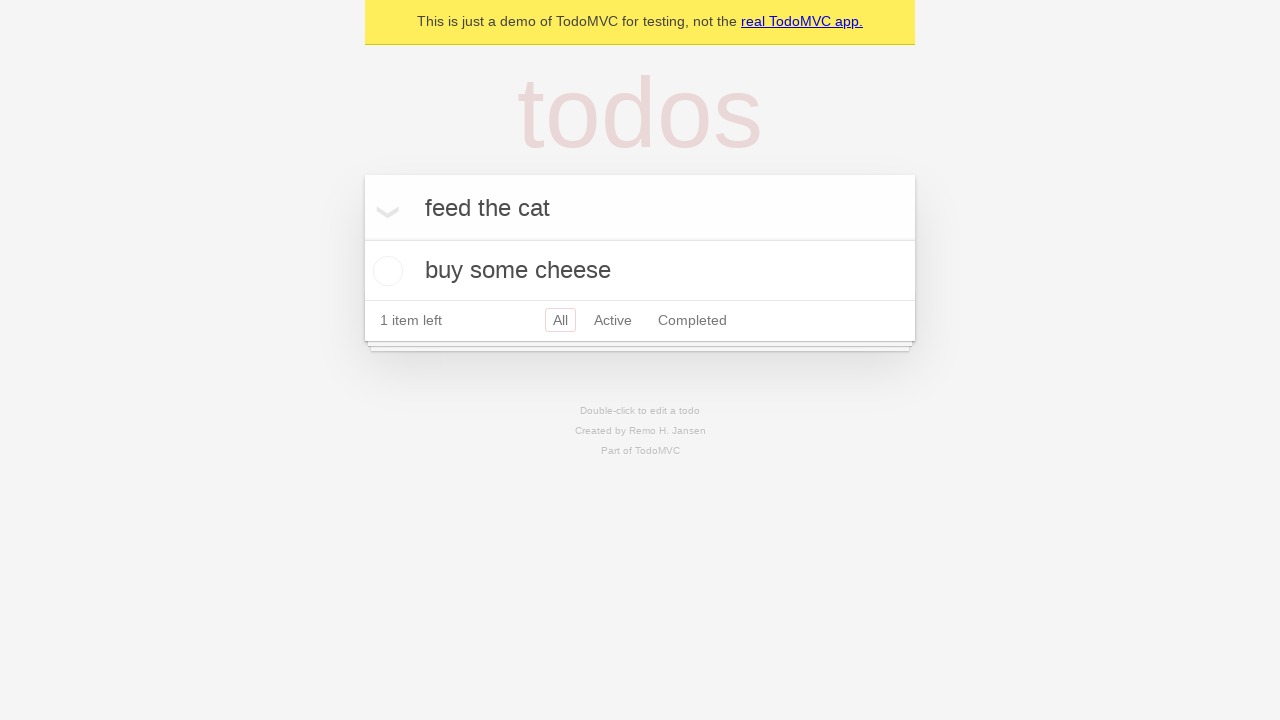

Pressed Enter to add second todo on internal:attr=[placeholder="What needs to be done?"i]
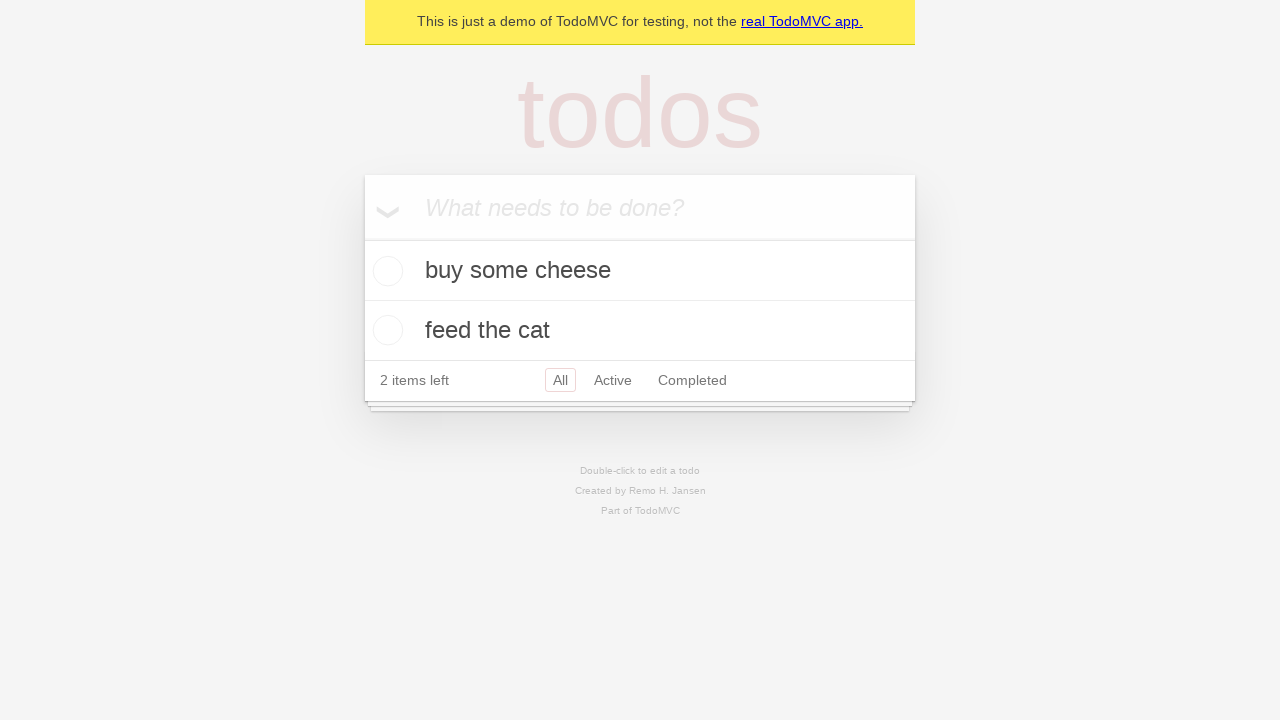

Filled third todo: 'book a doctors appointment' on internal:attr=[placeholder="What needs to be done?"i]
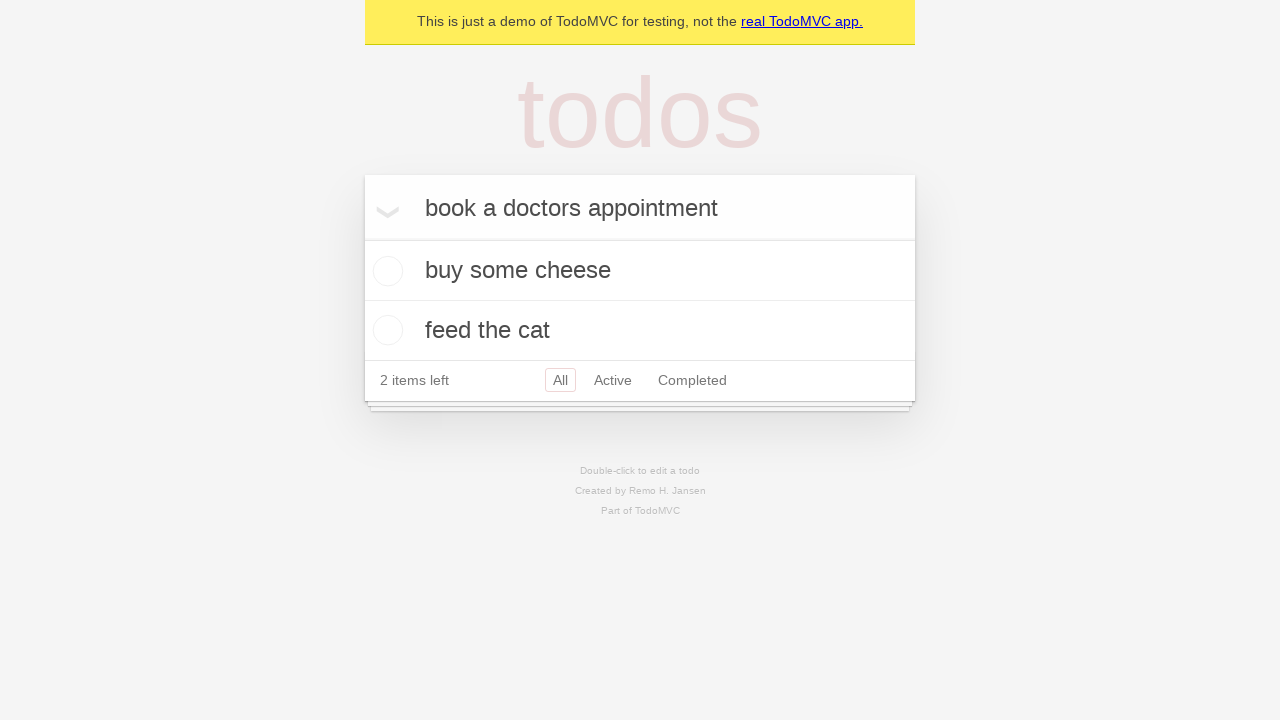

Pressed Enter to add third todo on internal:attr=[placeholder="What needs to be done?"i]
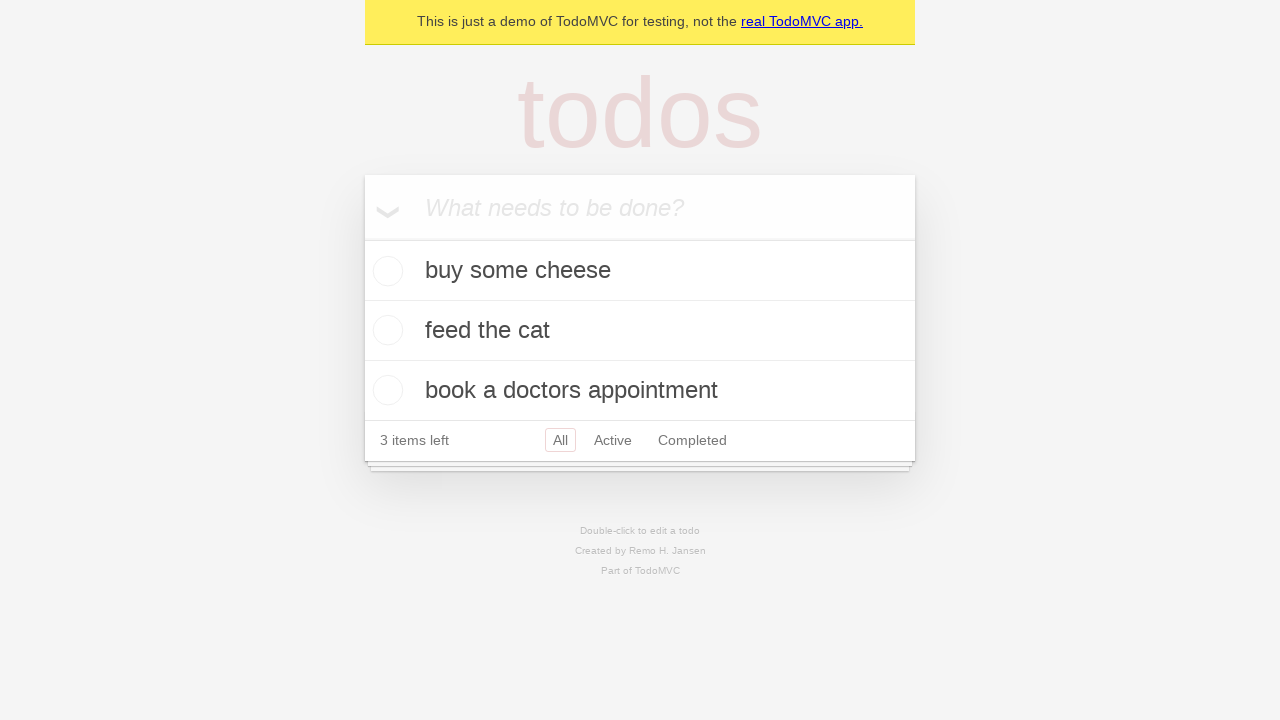

Checked 'Mark all as complete' checkbox to complete all todos at (362, 238) on internal:label="Mark all as complete"i
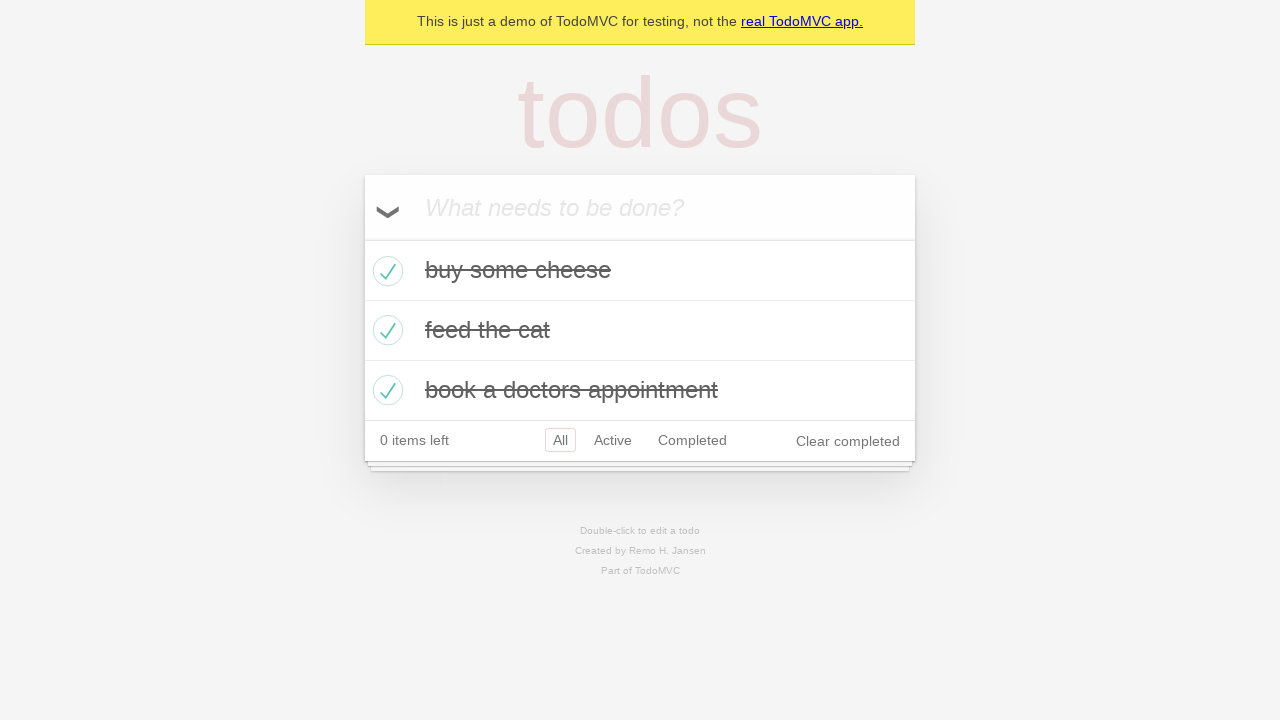

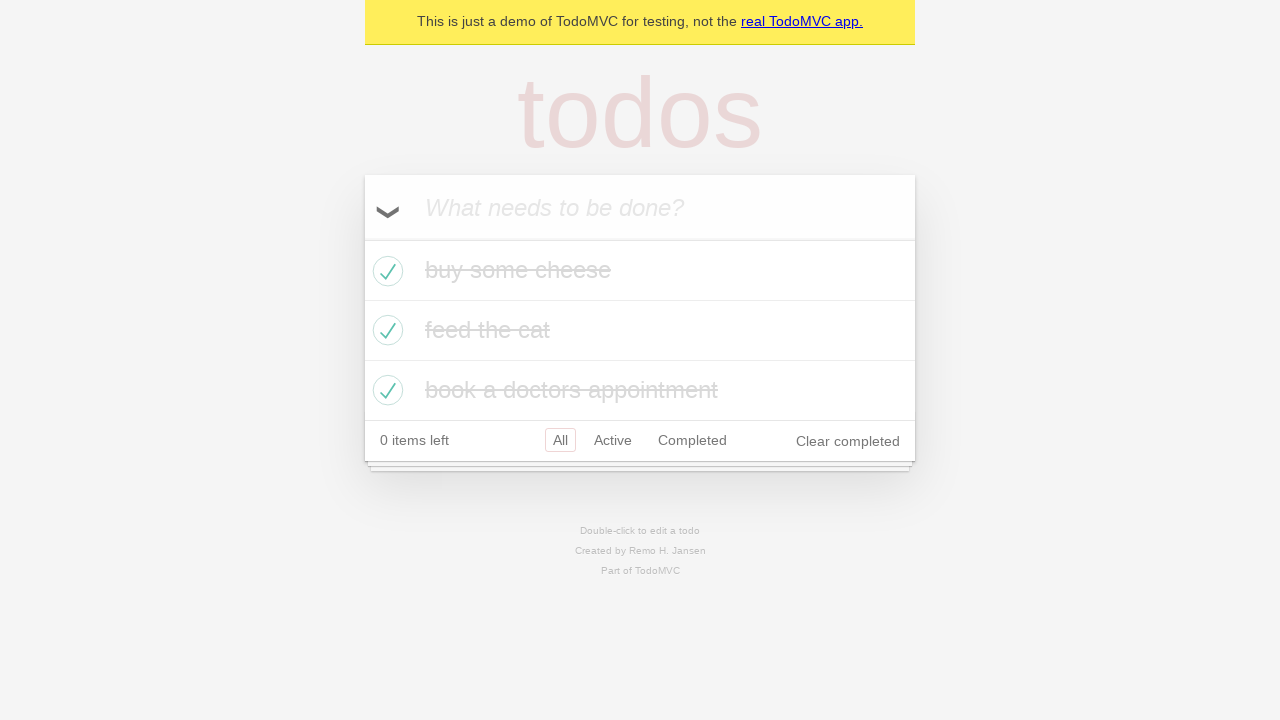